Tests checkbox functionality by clicking the first checkbox, verifying its selection state, and counting total checkboxes on the page

Starting URL: https://rahulshettyacademy.com/AutomationPractice/

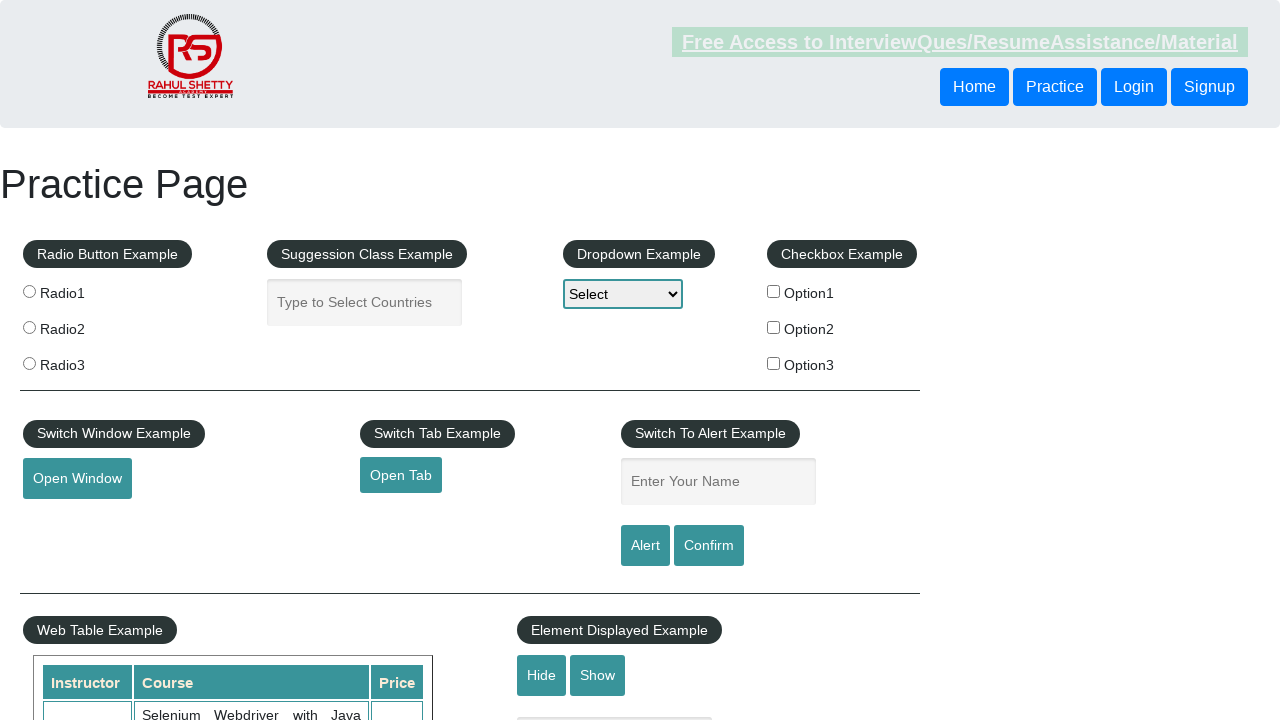

Navigated to AutomationPractice page
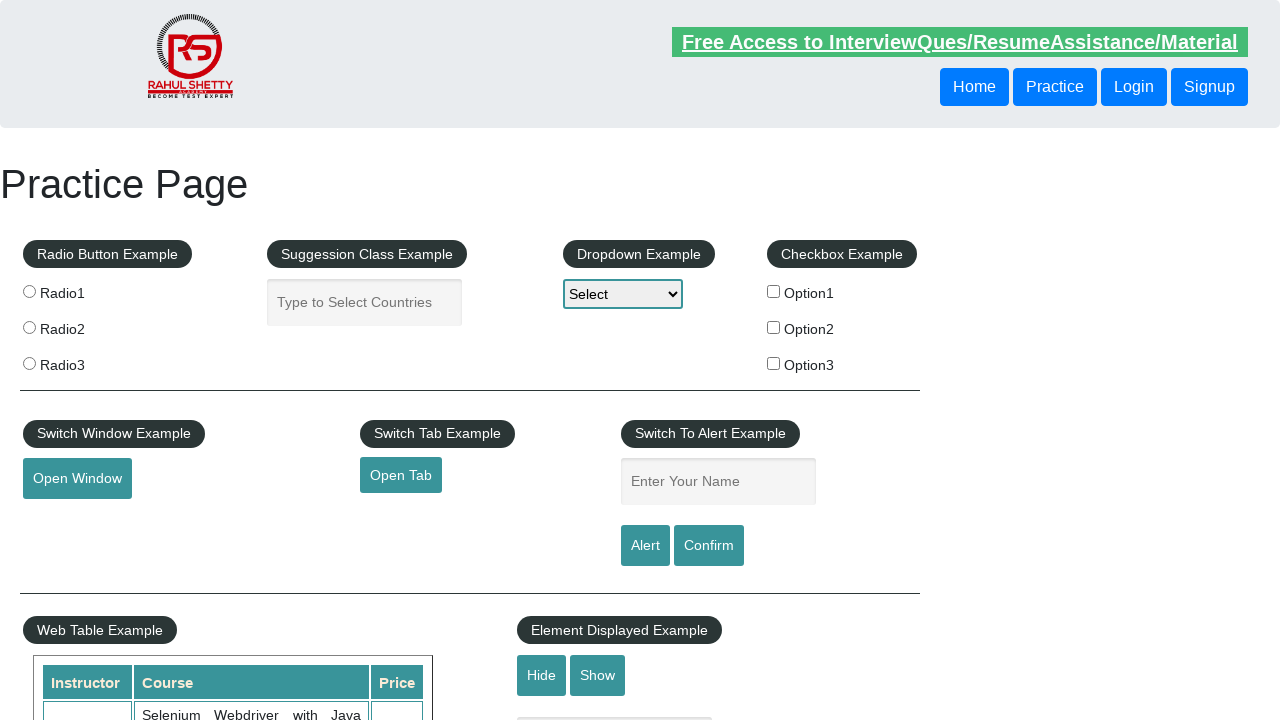

Clicked the first checkbox (checkBoxOption1) at (774, 291) on #checkBoxOption1
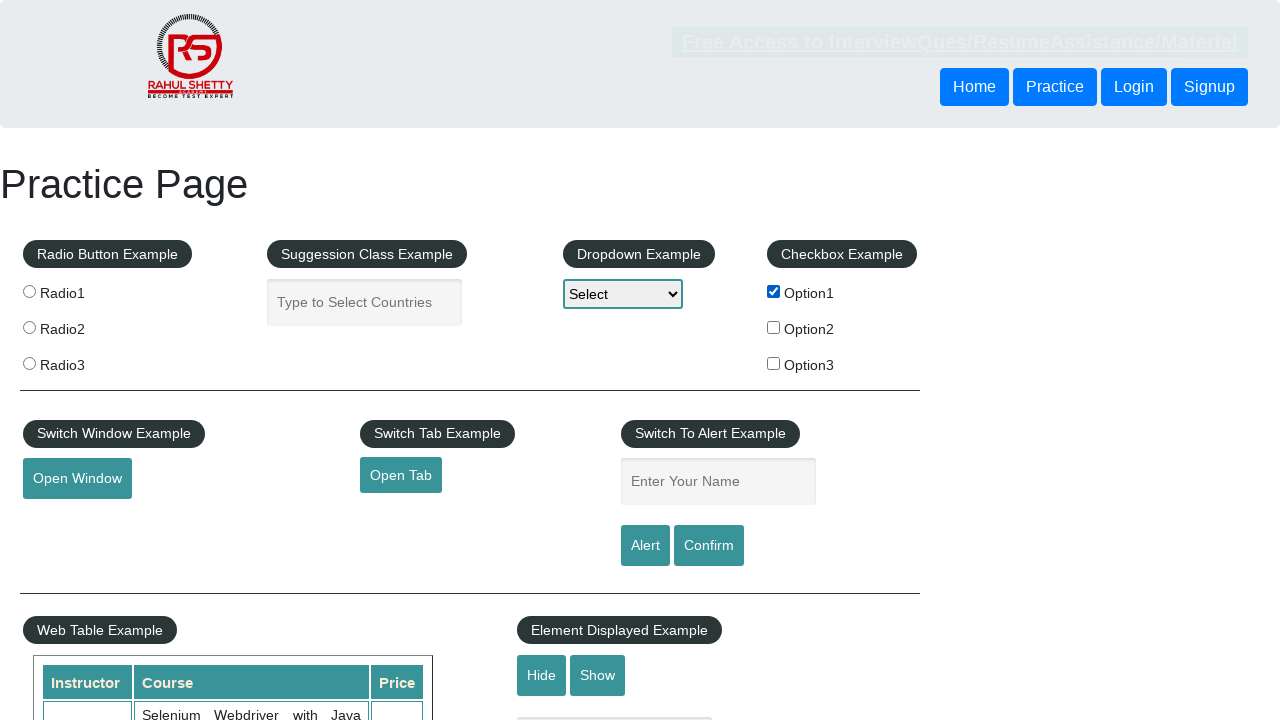

Located the first checkbox element
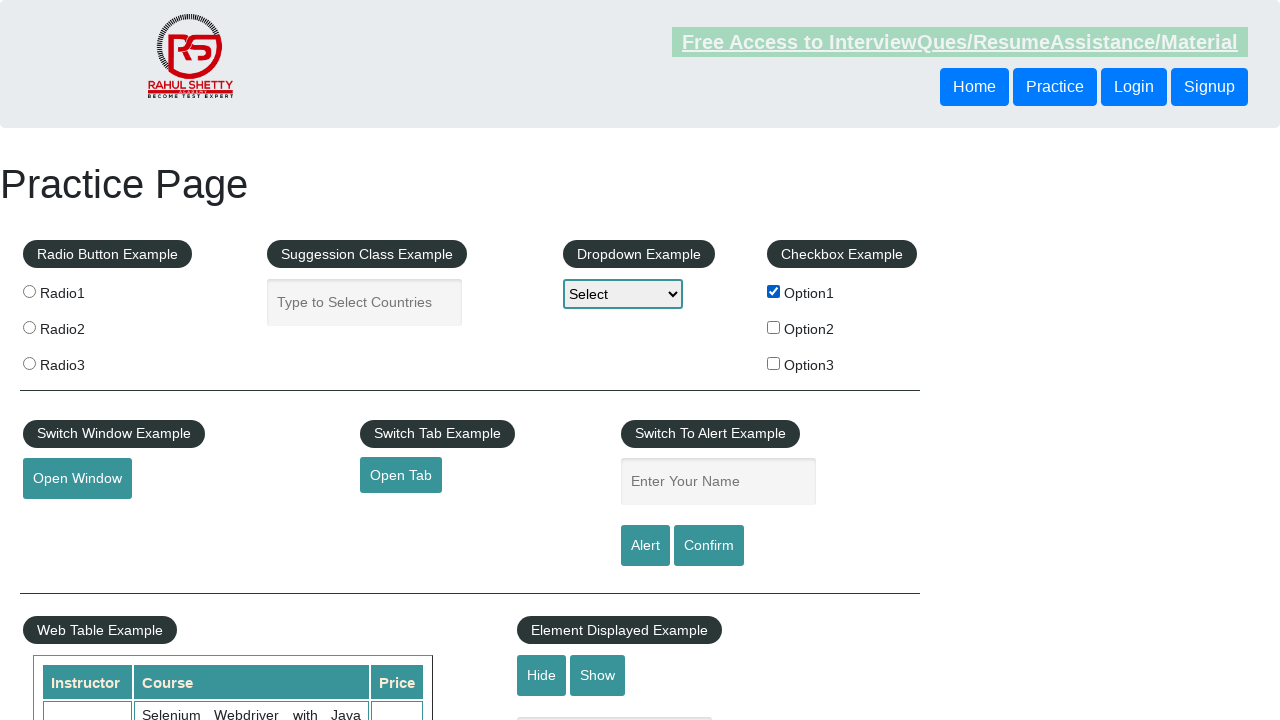

Verified that checkbox is selected
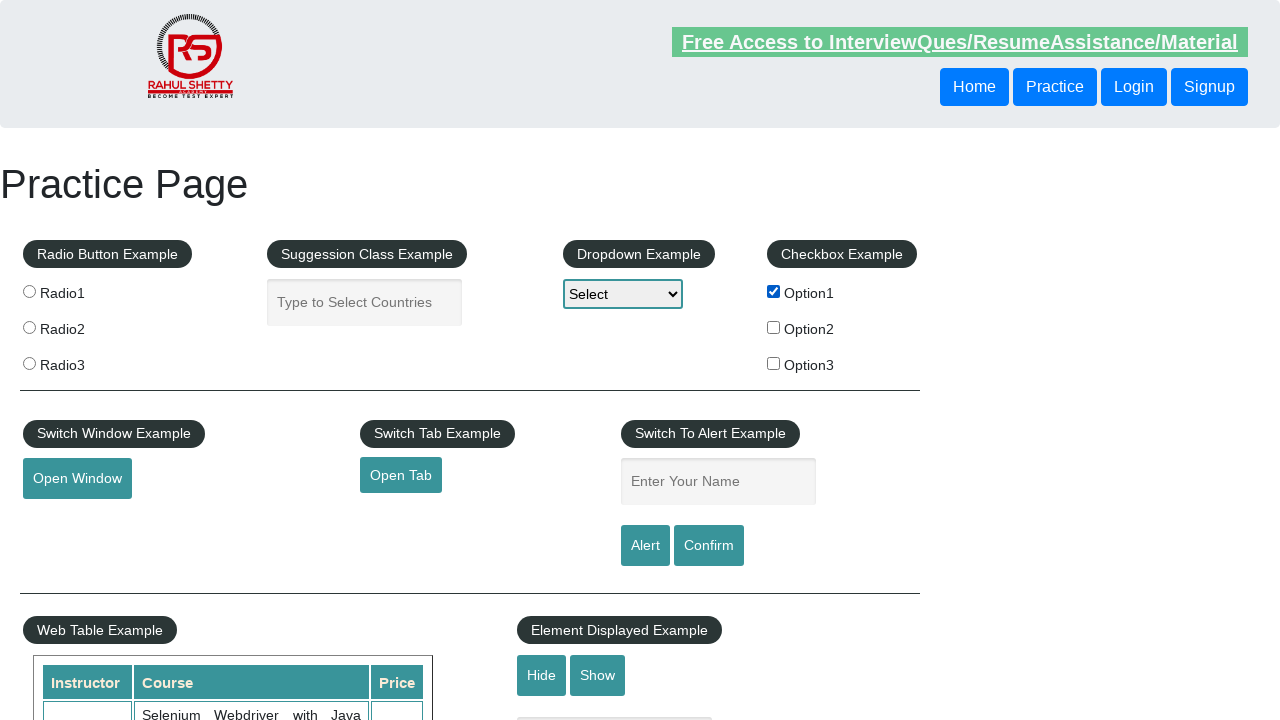

Located all checkbox elements on the page
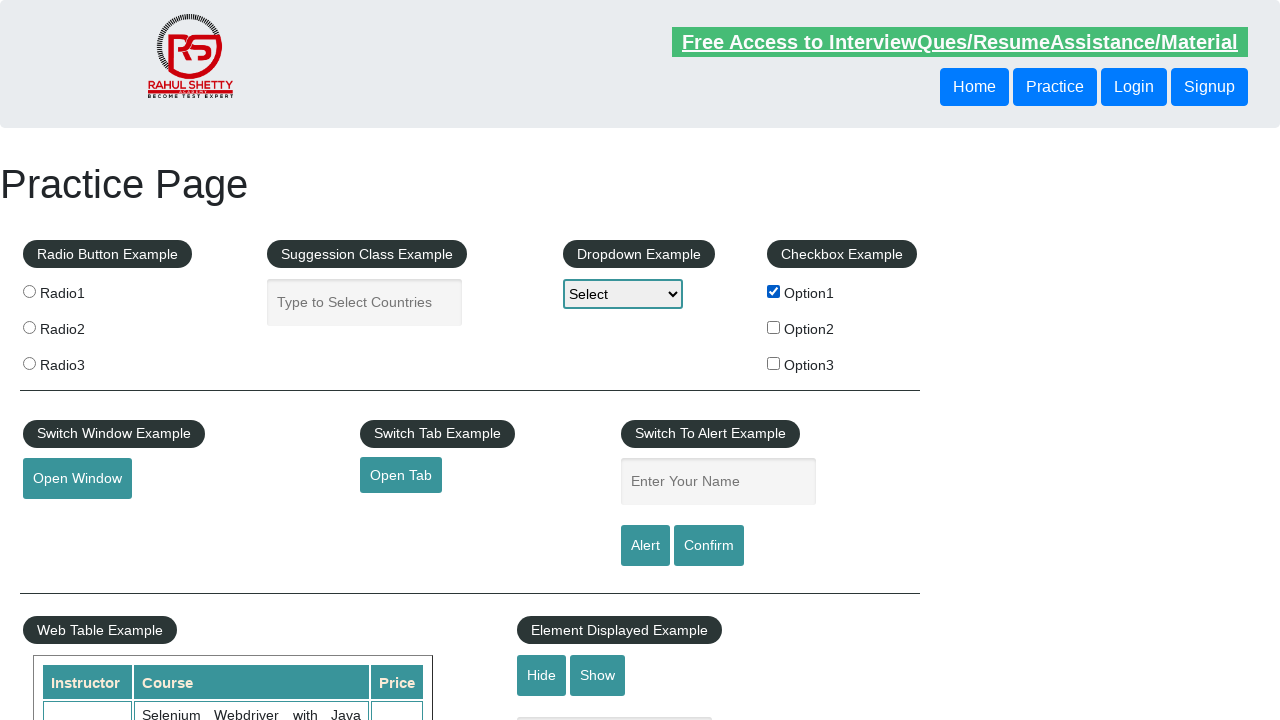

Counted total checkboxes: 3
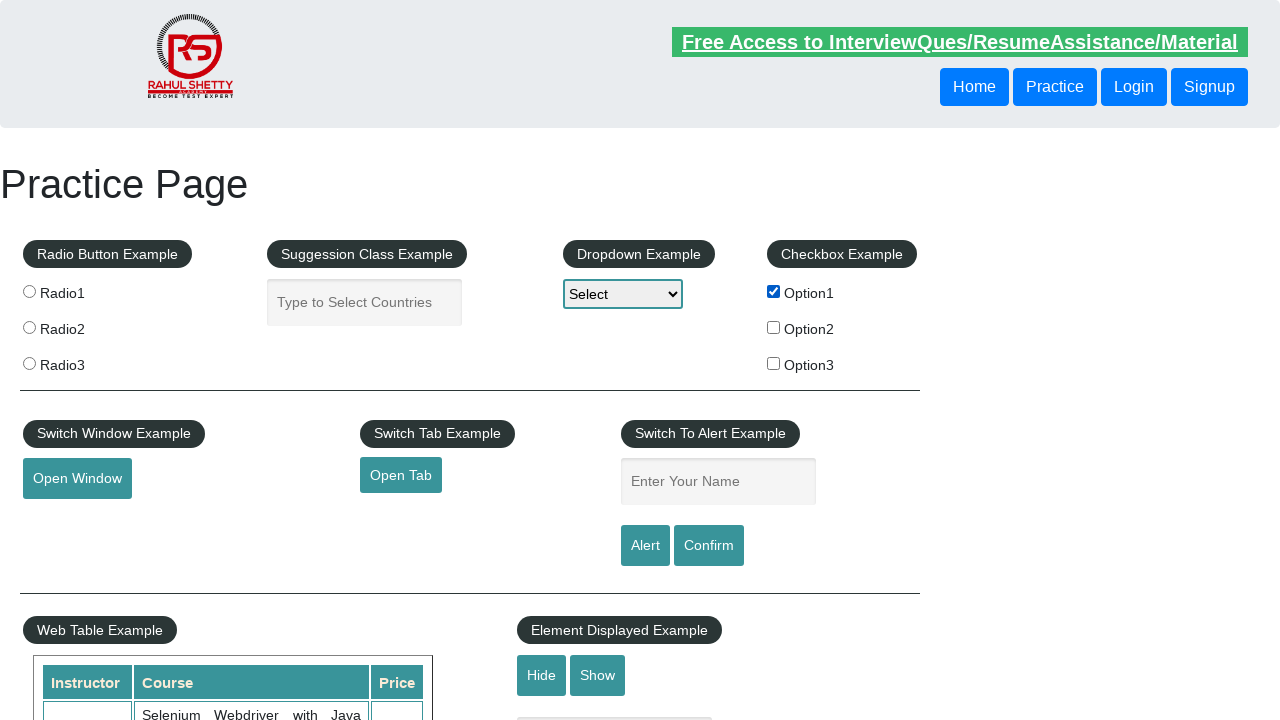

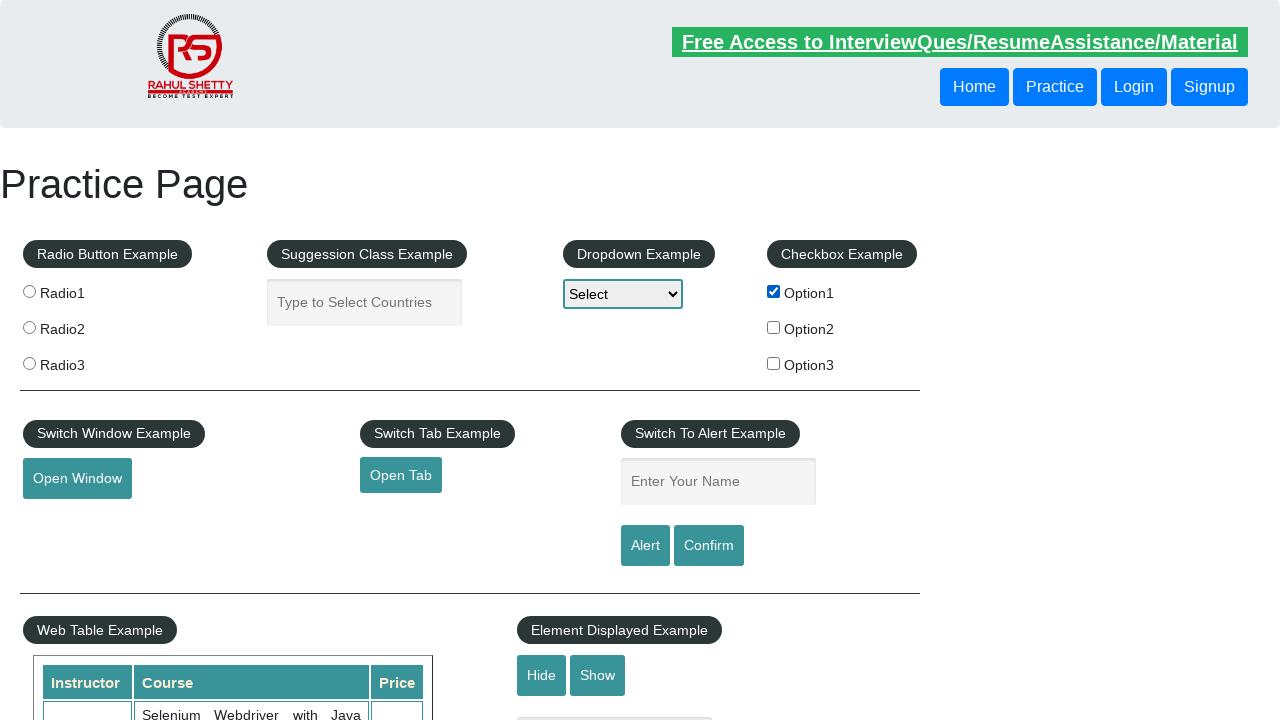